Tests product search functionality by entering "dress" in the search box, submitting the search, and verifying that products are found in the results.

Starting URL: https://www.testotomasyonu.com

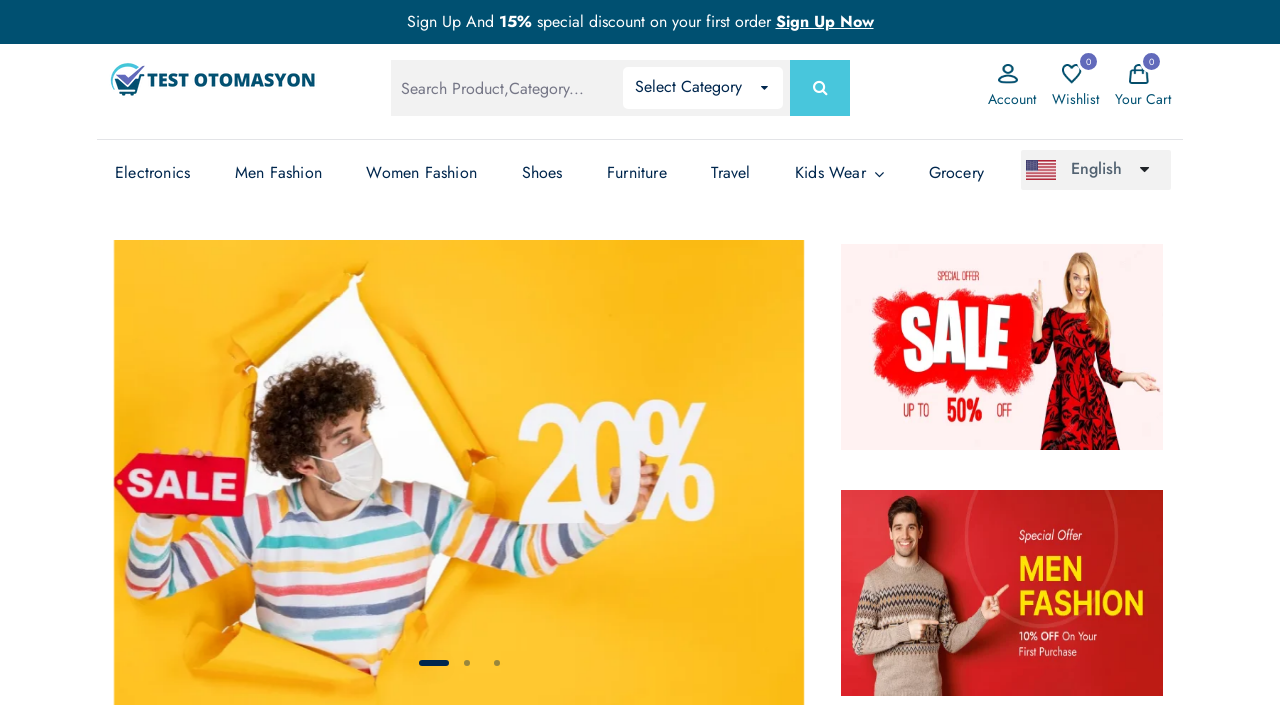

Filled search box with 'dress' on #global-search
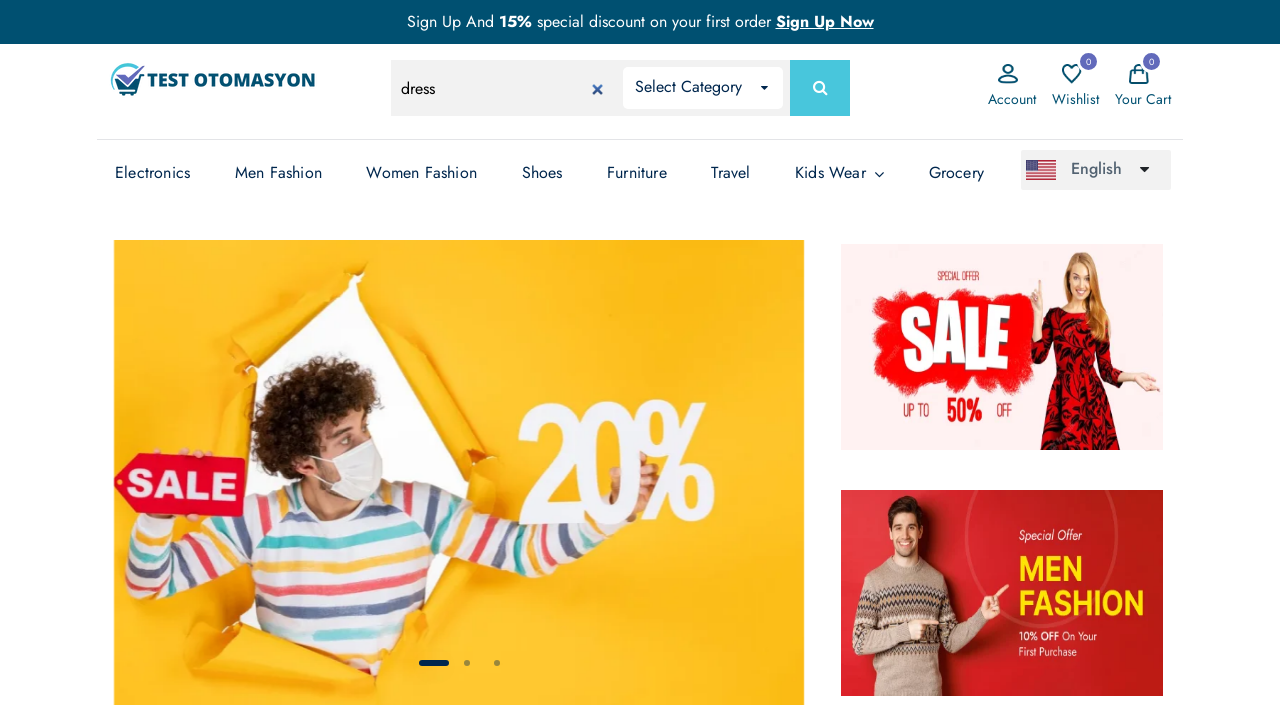

Submitted search form by pressing Enter on #global-search
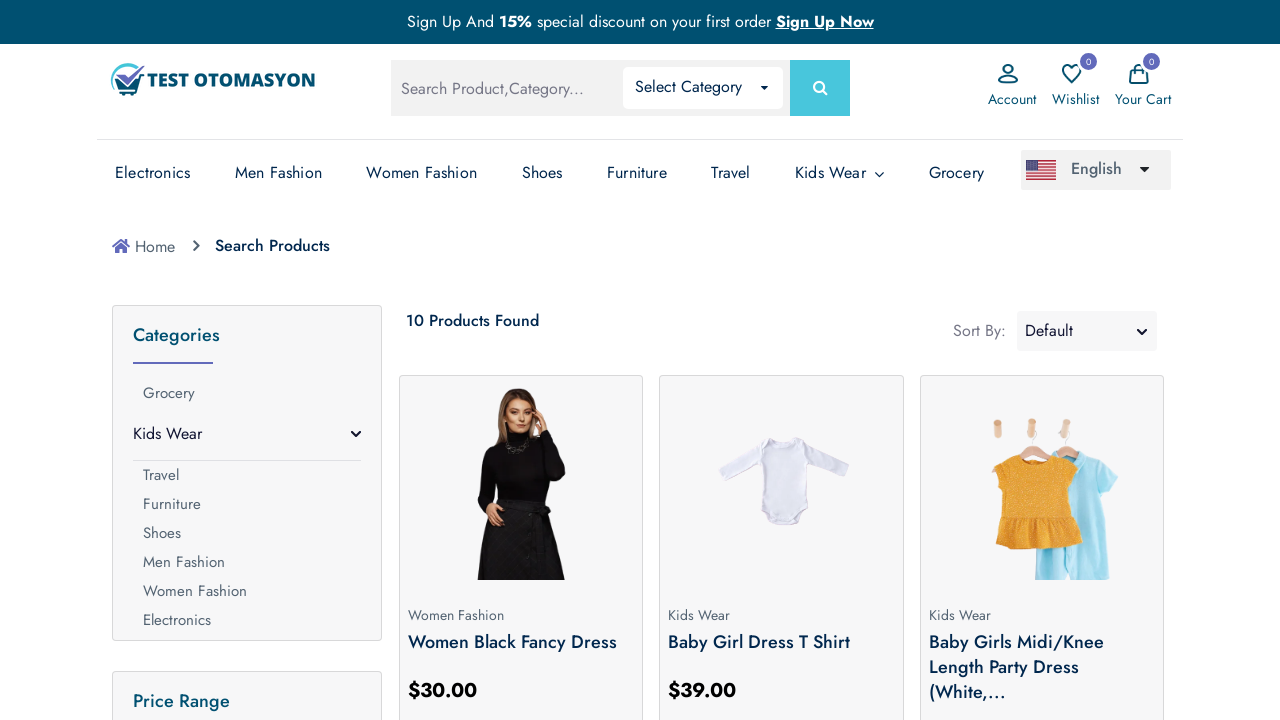

Search results loaded and products found with .prod-img selector
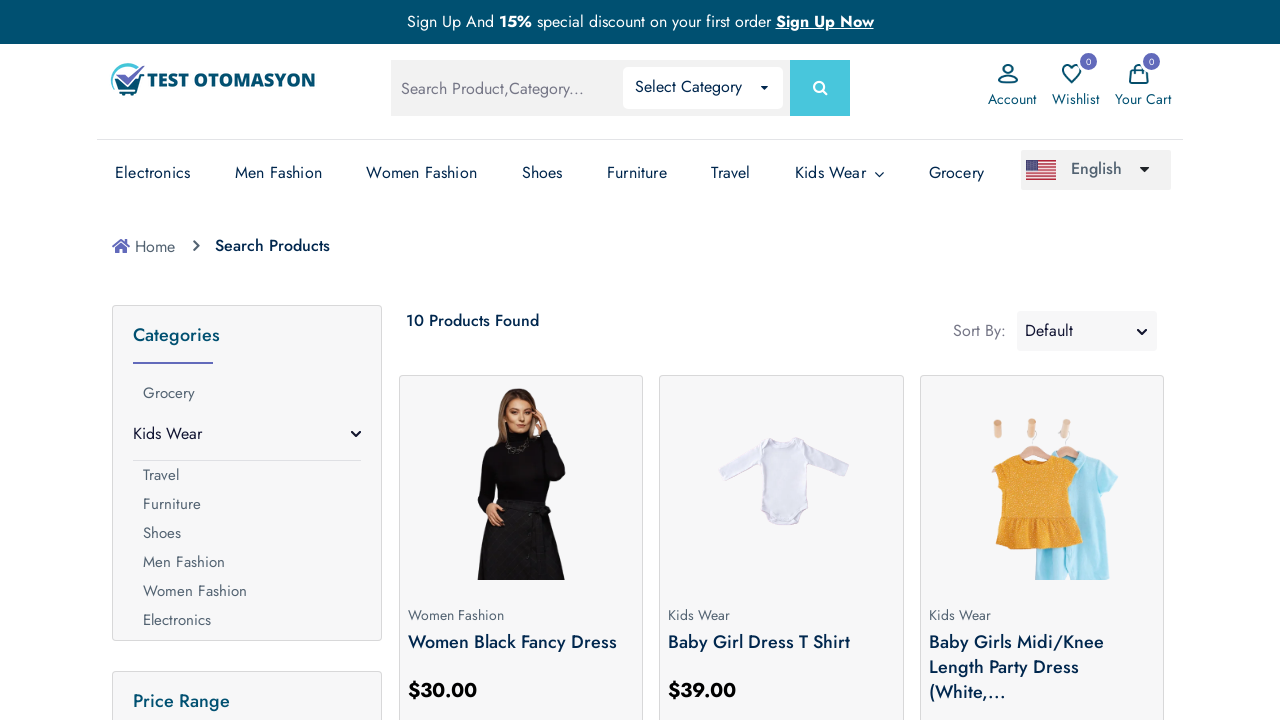

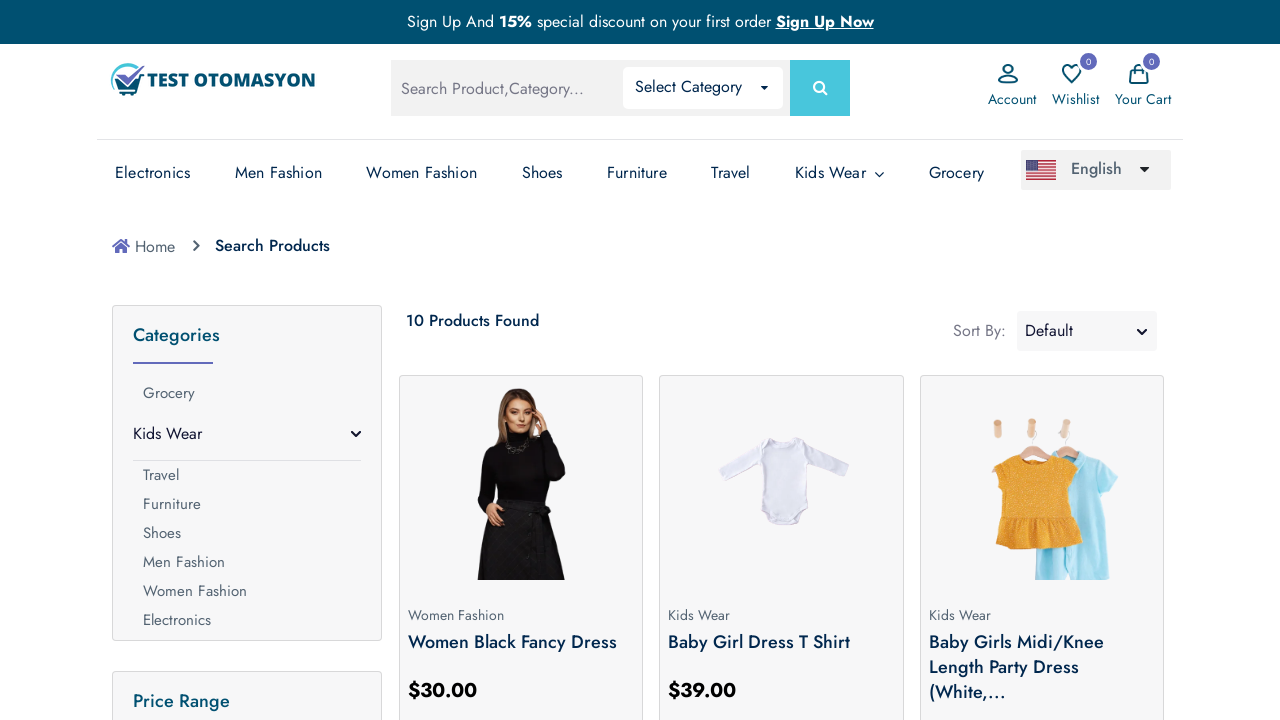